Tests keys command by typing in a search bar and pressing Enter key

Starting URL: http://omayo.blogspot.com

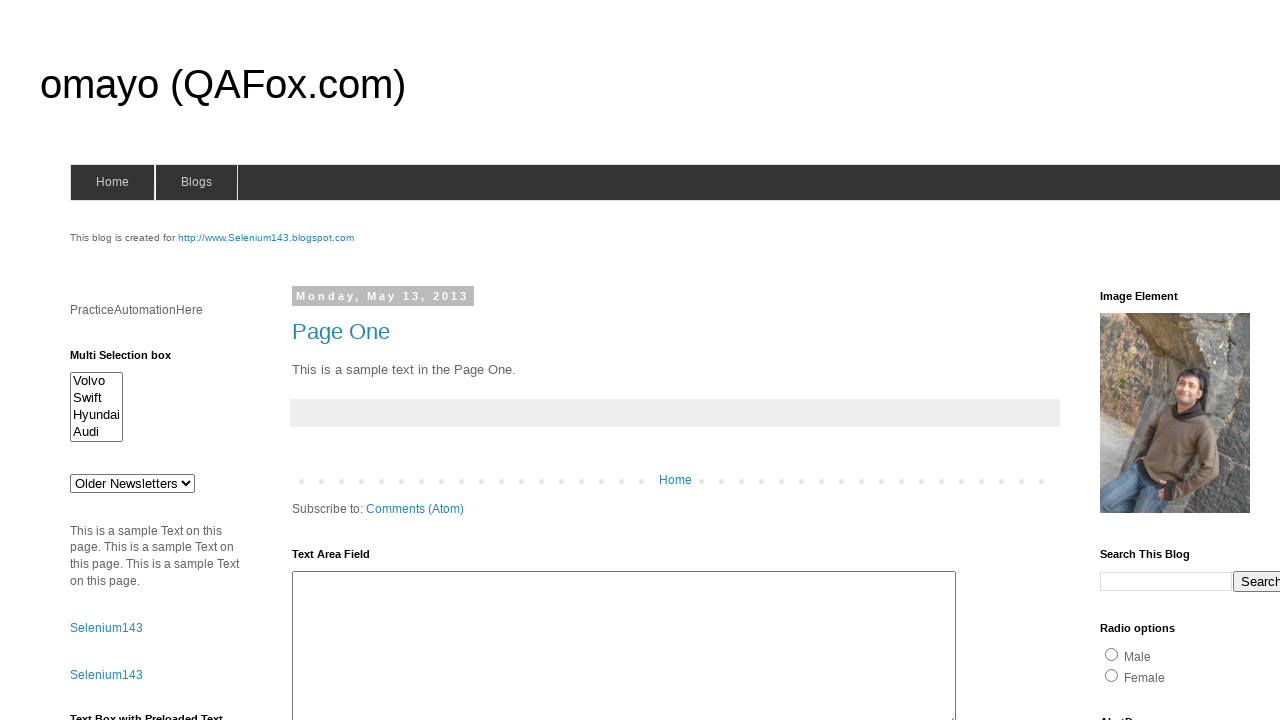

Filled search bar with 'Random' on td.gsc-input > input
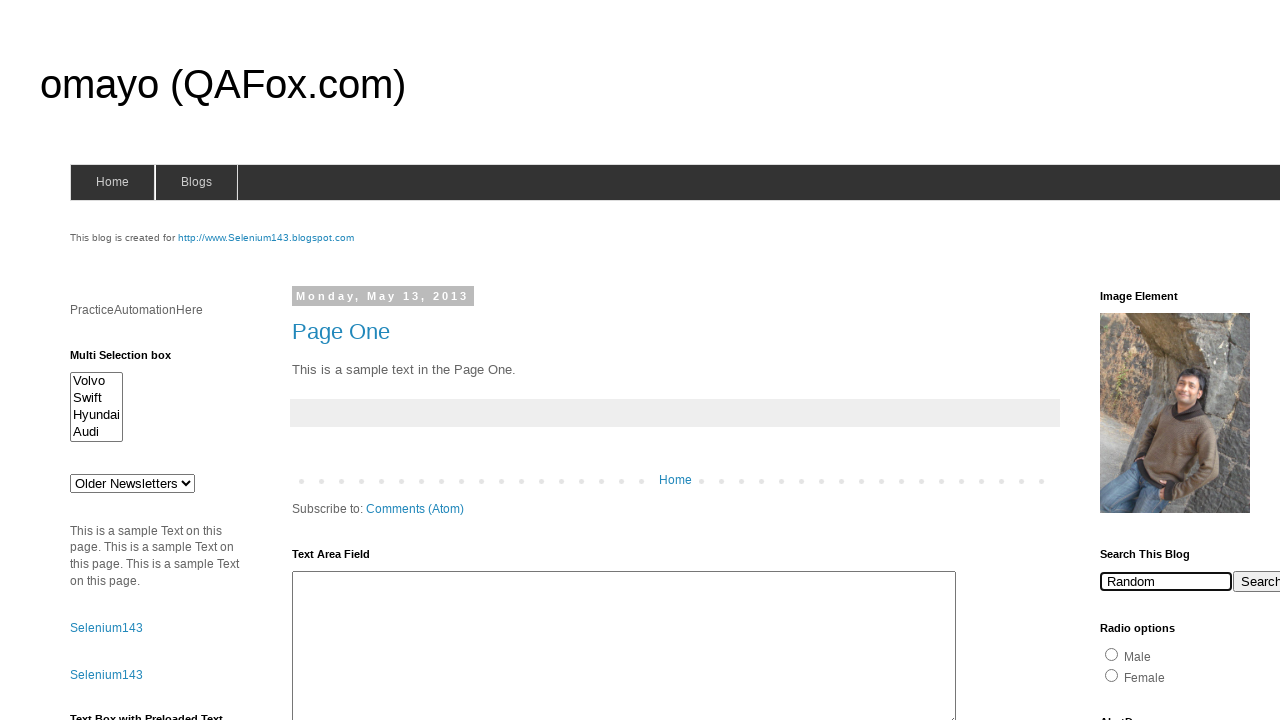

Pressed Enter key to submit search on td.gsc-input > input
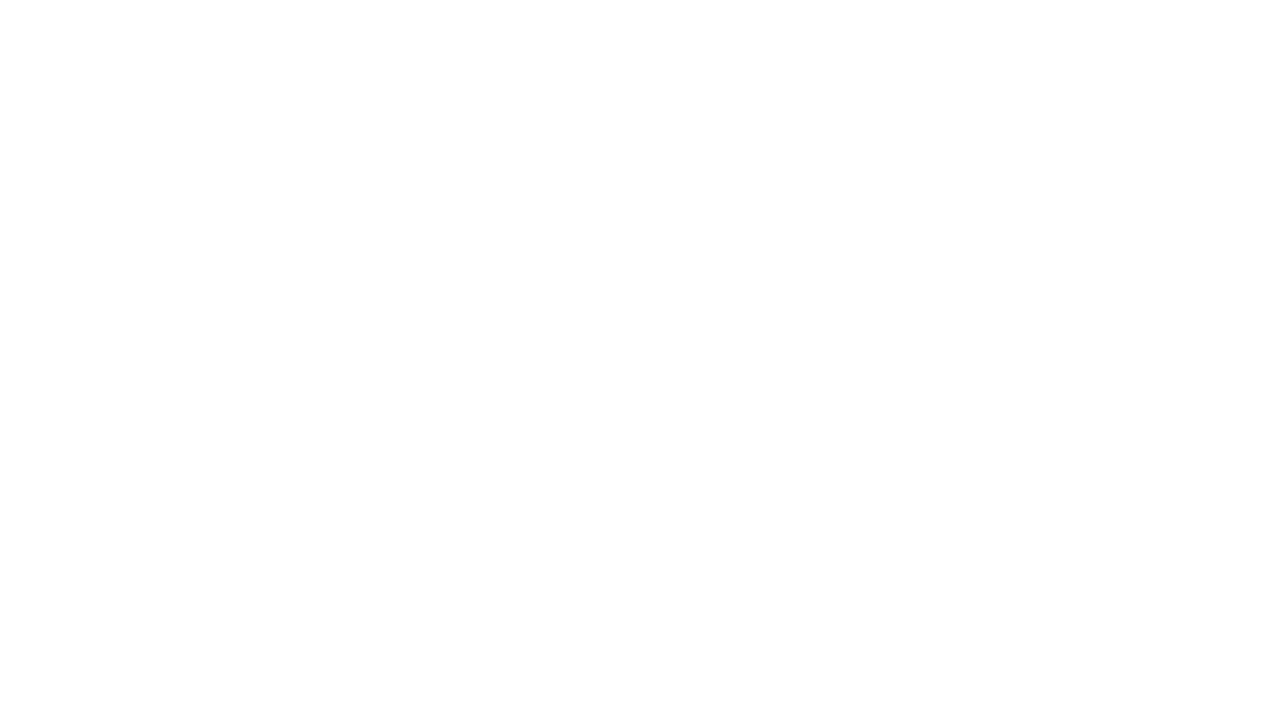

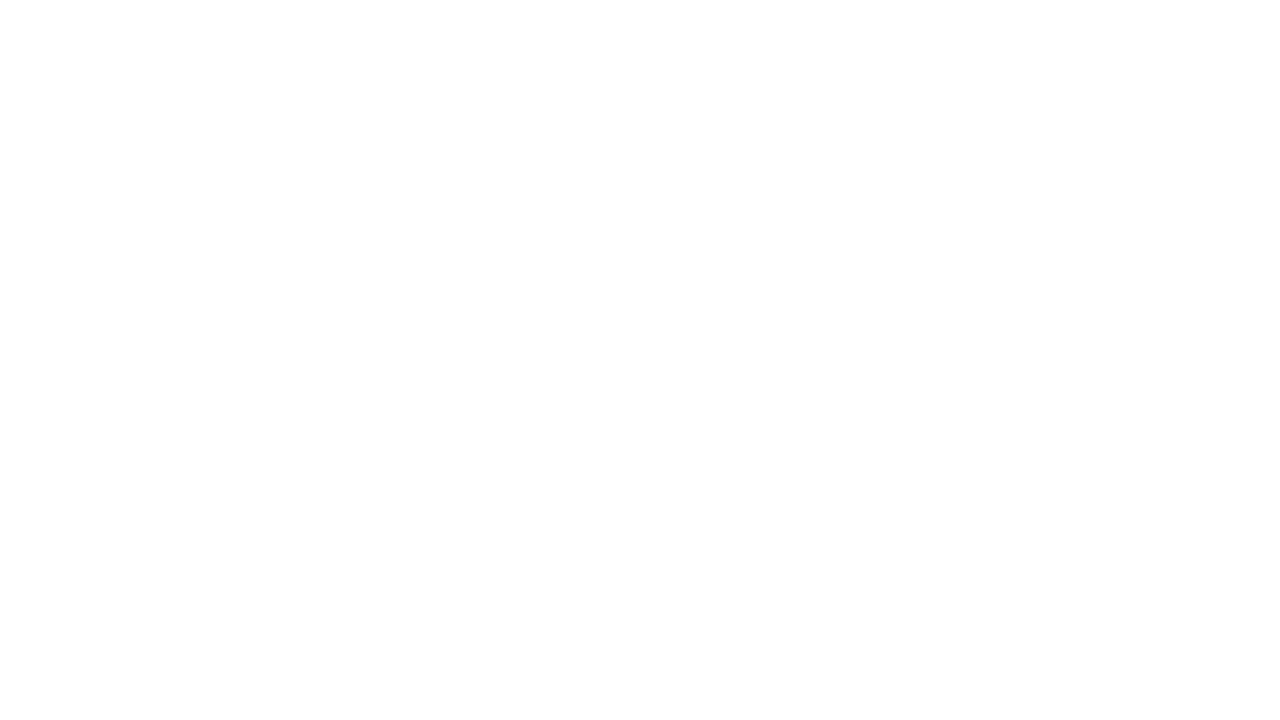